Selects a radio button option by clicking on its label

Starting URL: https://demoqa.com/radio-button

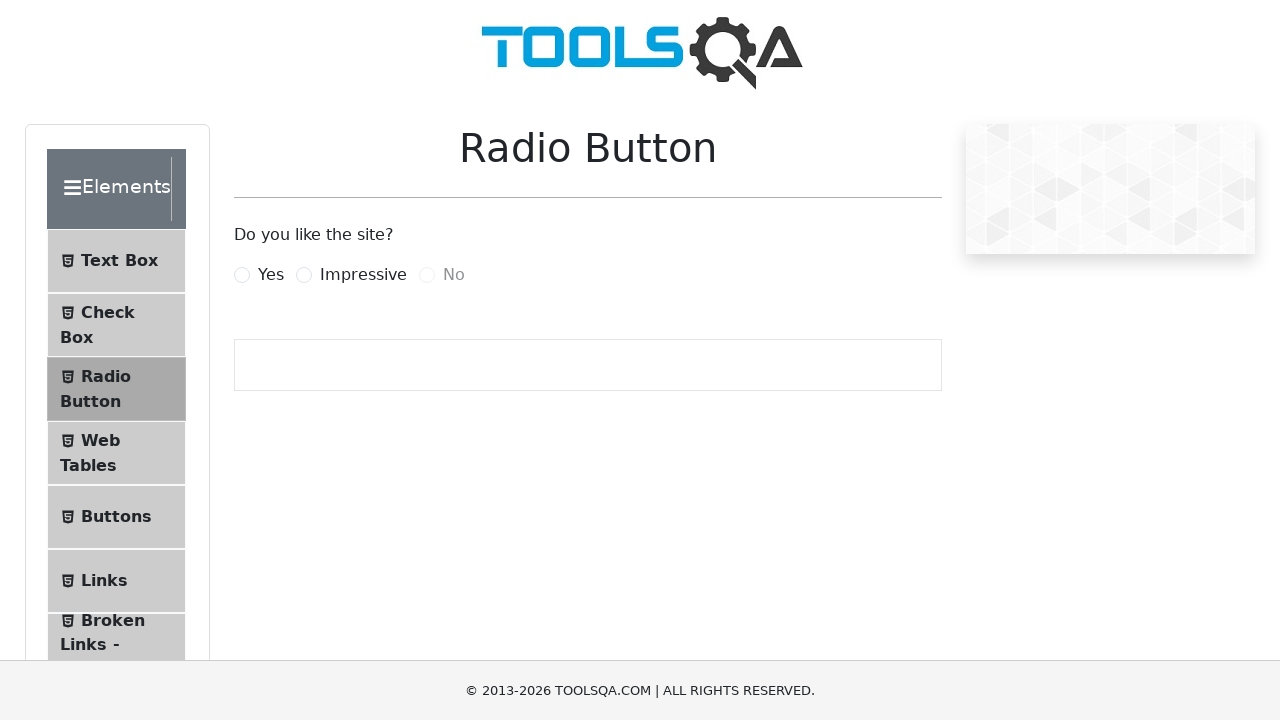

Navigated to radio button demo page
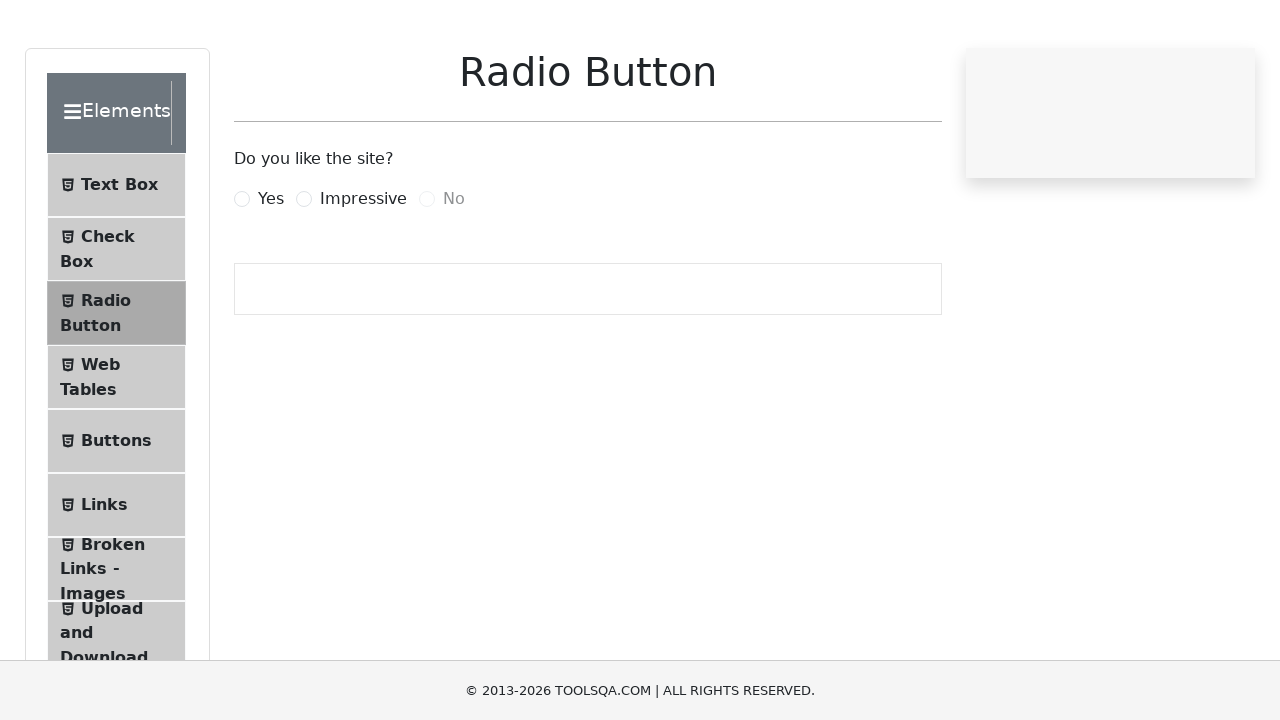

Clicked on 'Yes' radio button label to select it at (271, 275) on label[for='yesRadio']
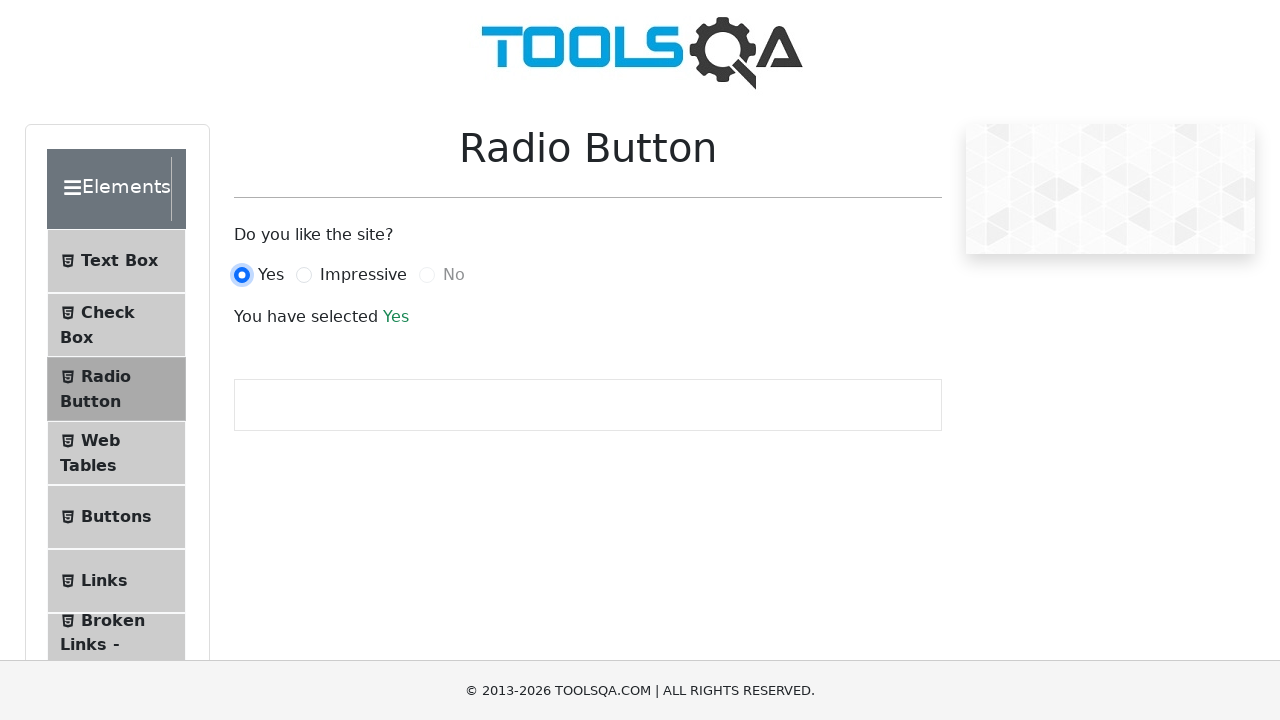

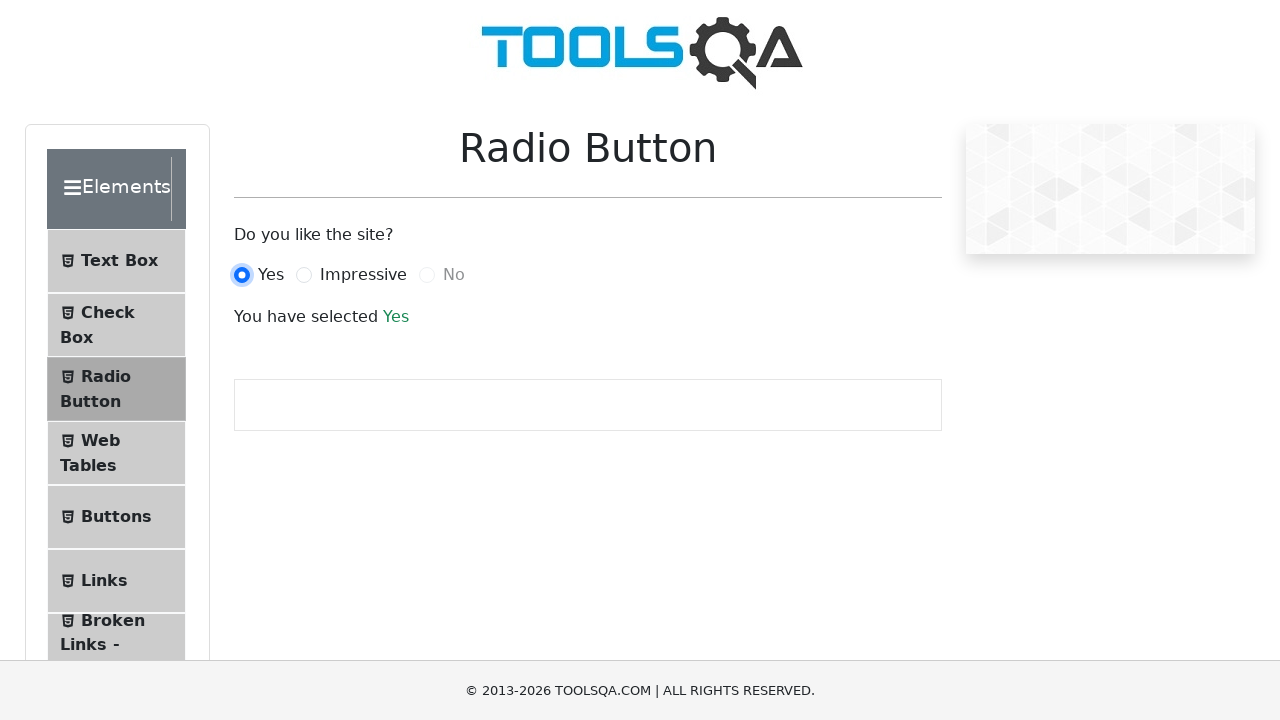